Navigates to walla.co.il when API call returns 400 status, otherwise navigates to ynet.co.il

Starting URL: https://www.walla.co.il

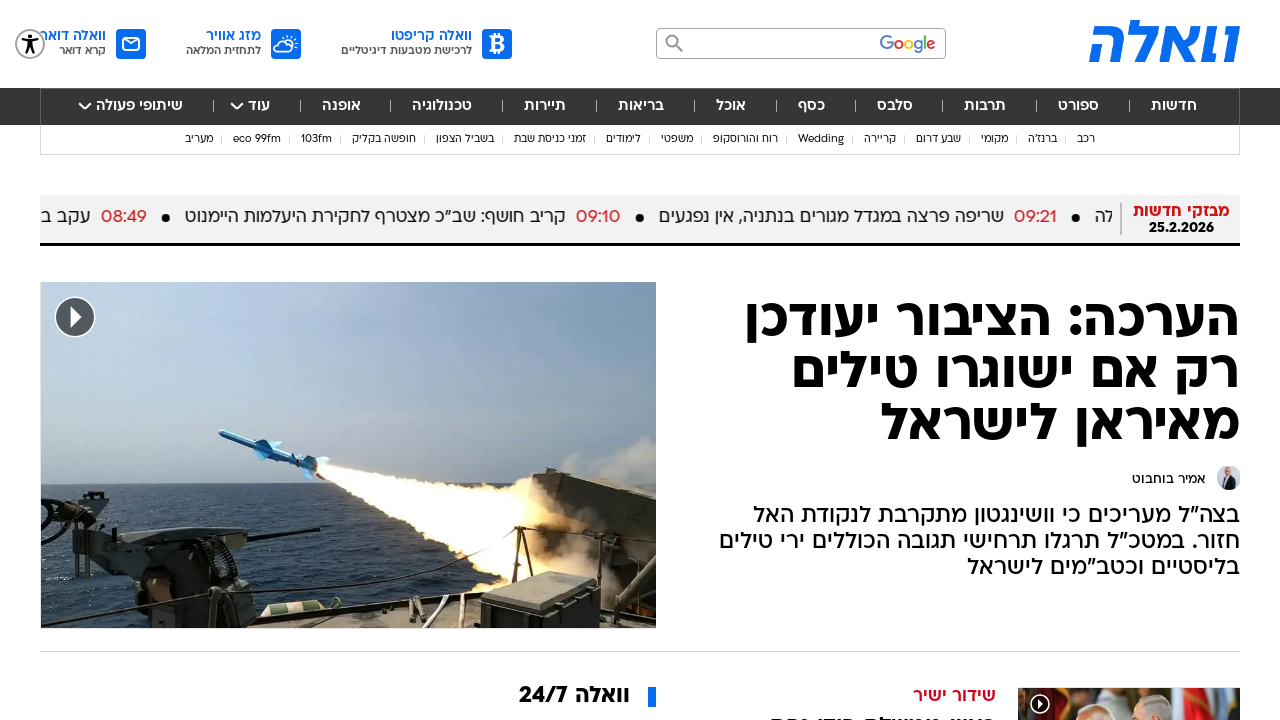

Navigated to ynet.co.il (API call returned non-400 status)
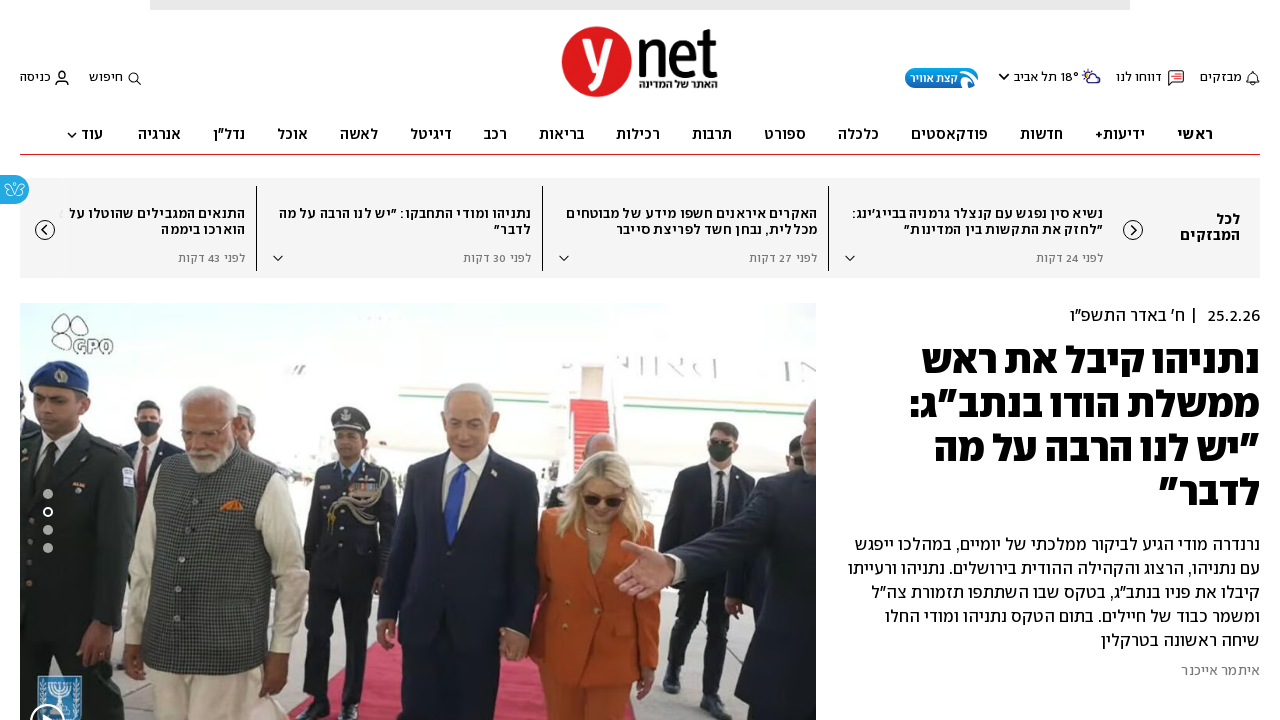

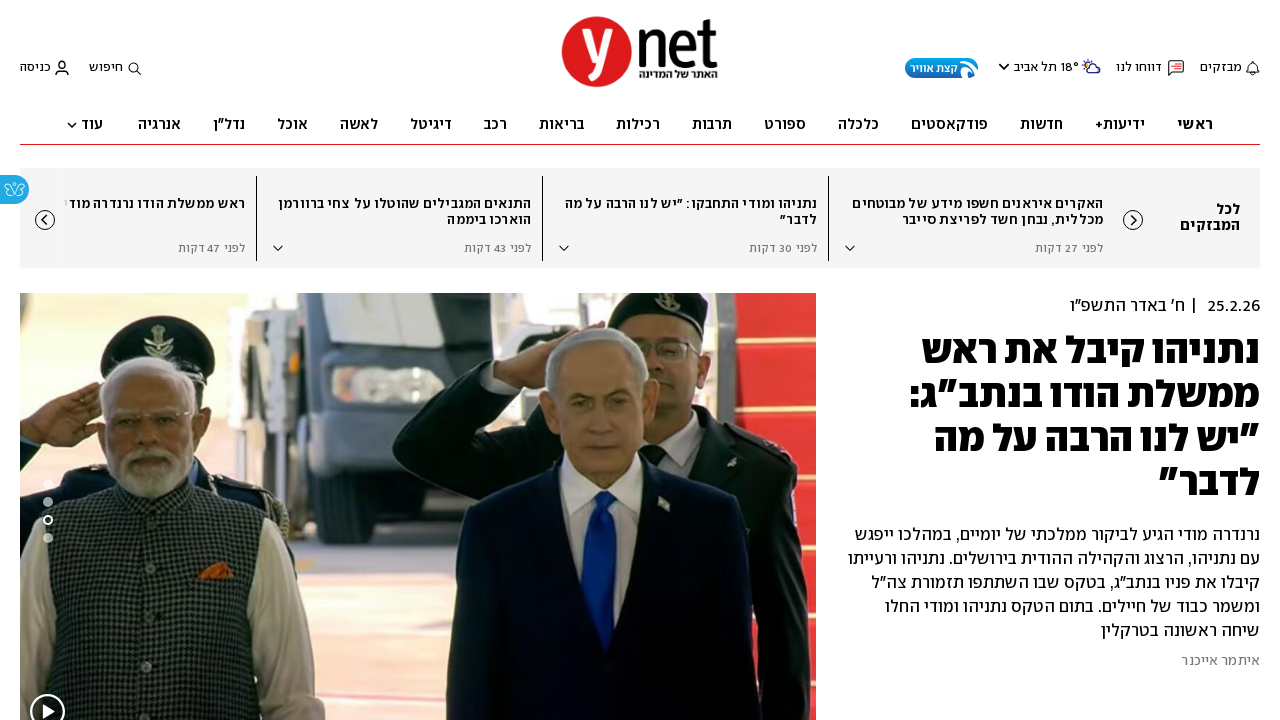